Tests sorting the Due column using semantic class selectors on the second table, verifying ascending order of due amounts.

Starting URL: http://the-internet.herokuapp.com/tables

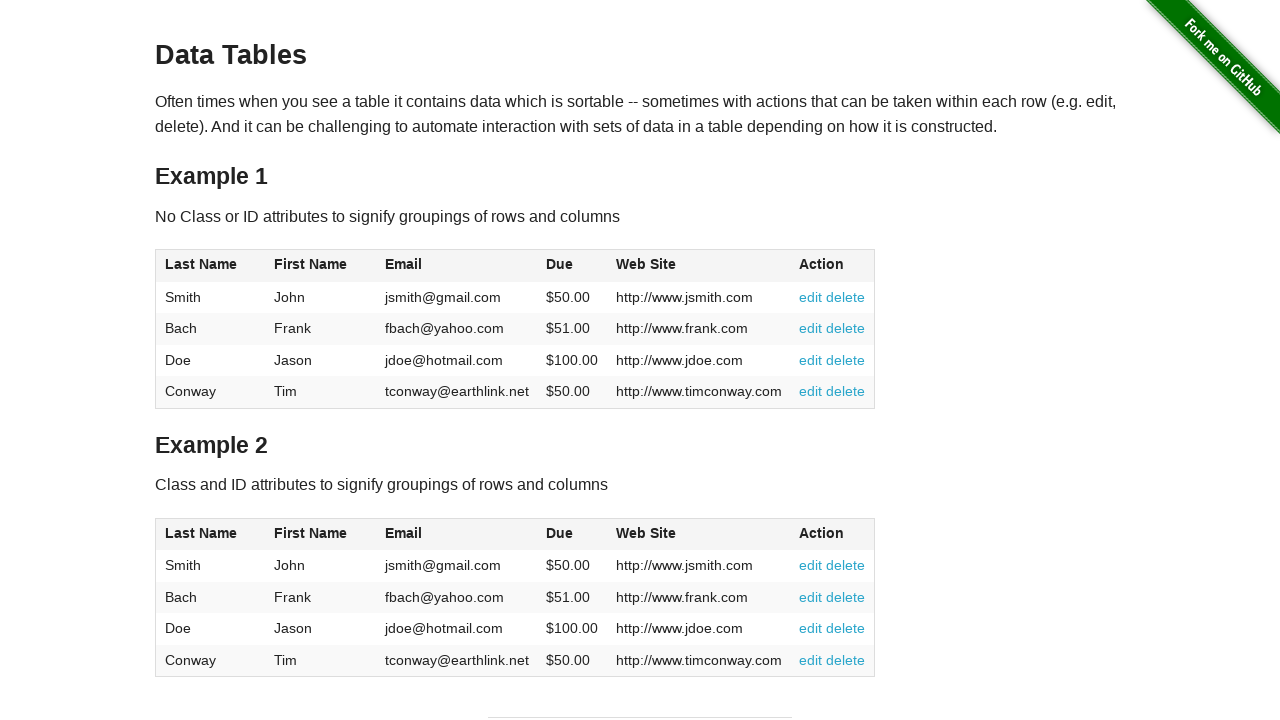

Clicked the Due column header on table2 to sort at (560, 533) on #table2 thead .dues
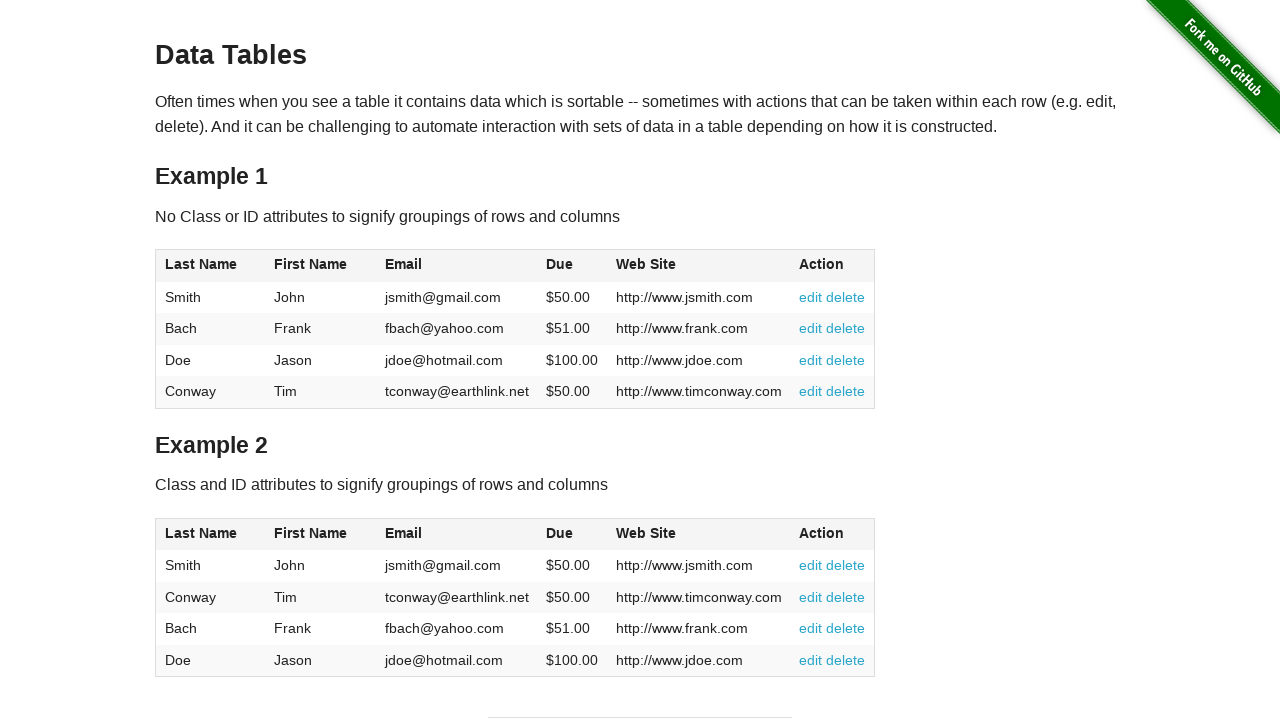

Due column cells in table2 tbody loaded
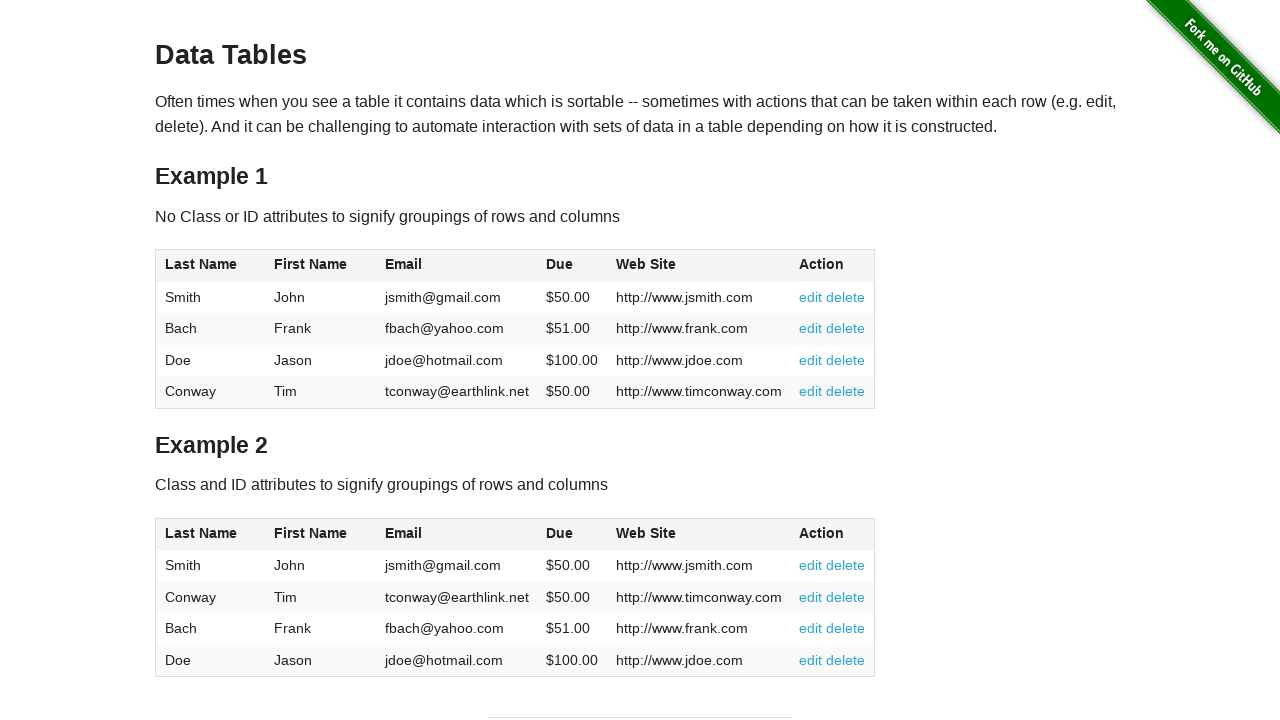

Retrieved all due amount cells from table2
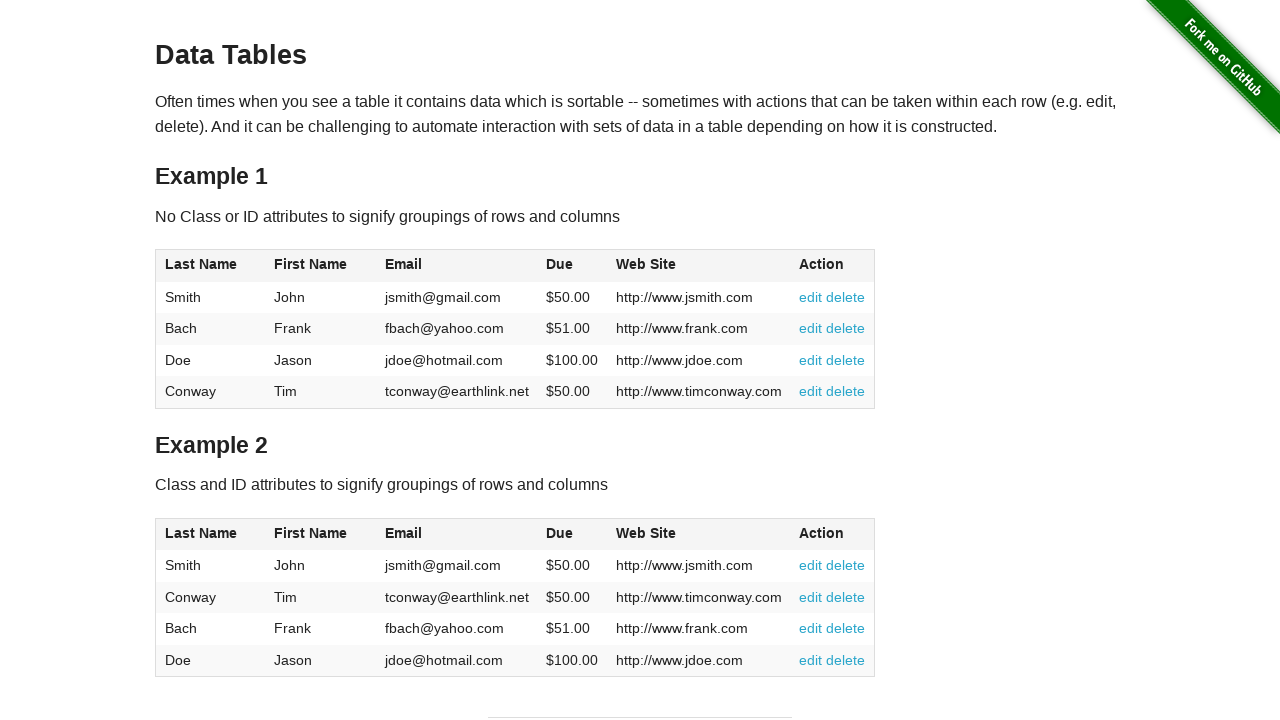

Extracted due values: [50.0, 50.0, 51.0, 100.0]
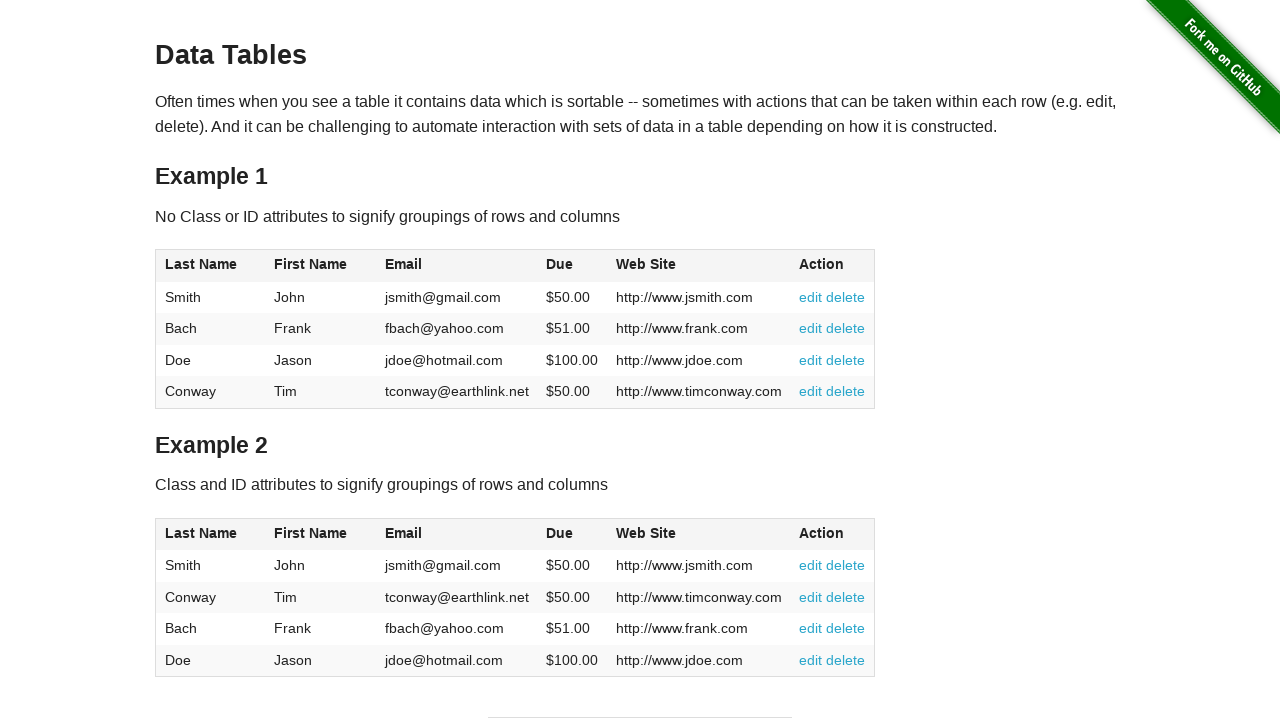

Verified due amounts are sorted in ascending order
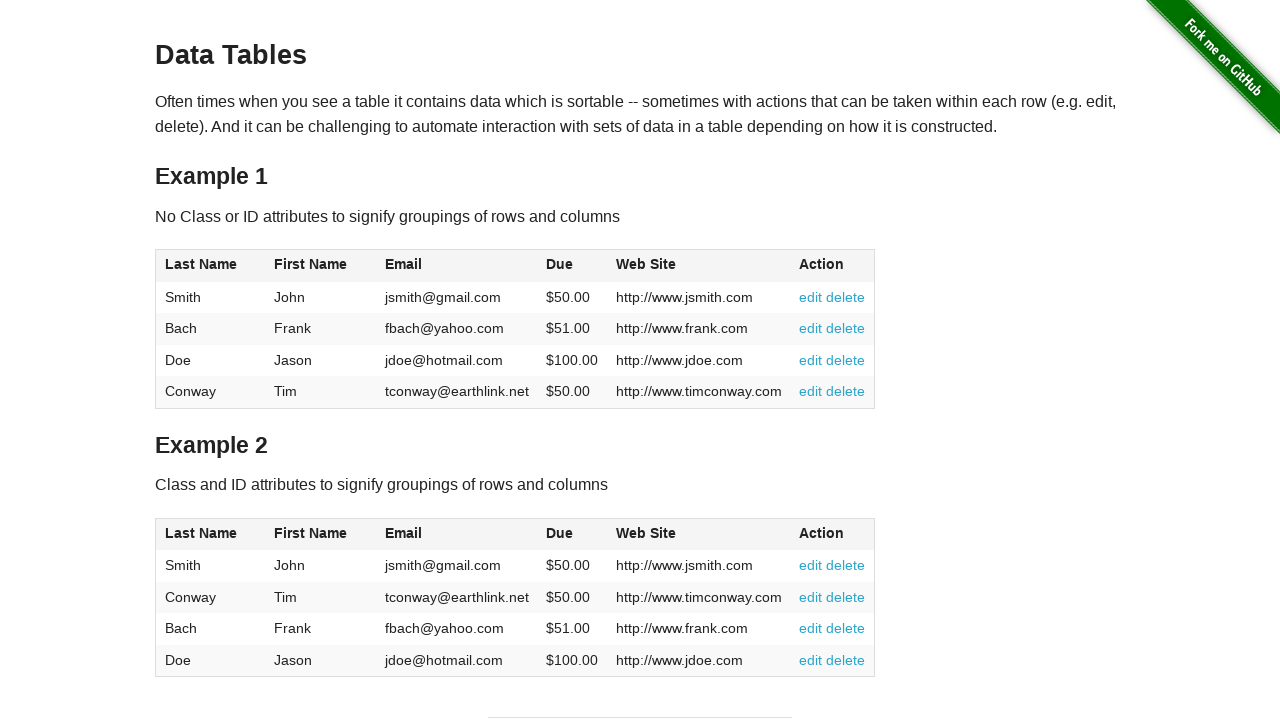

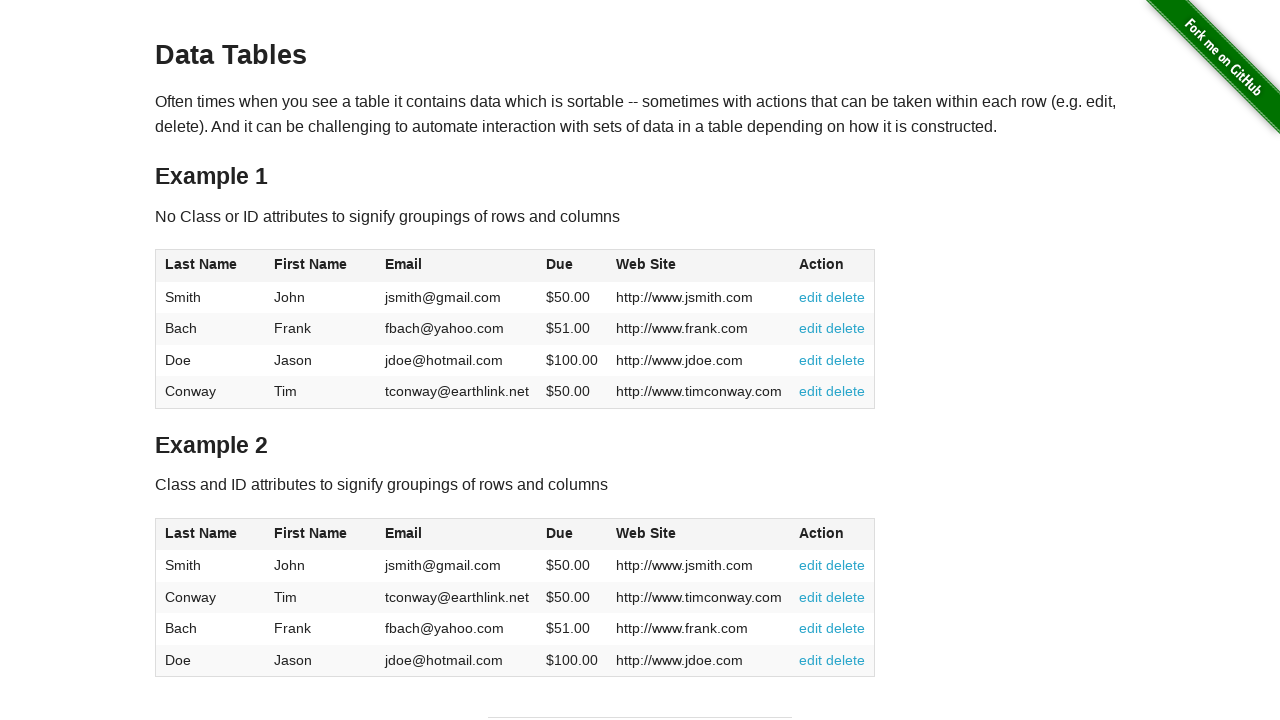